Tests product search functionality by entering a search term, waiting for autocomplete suggestions, and selecting one using keyboard navigation

Starting URL: https://livingliquidz.com/

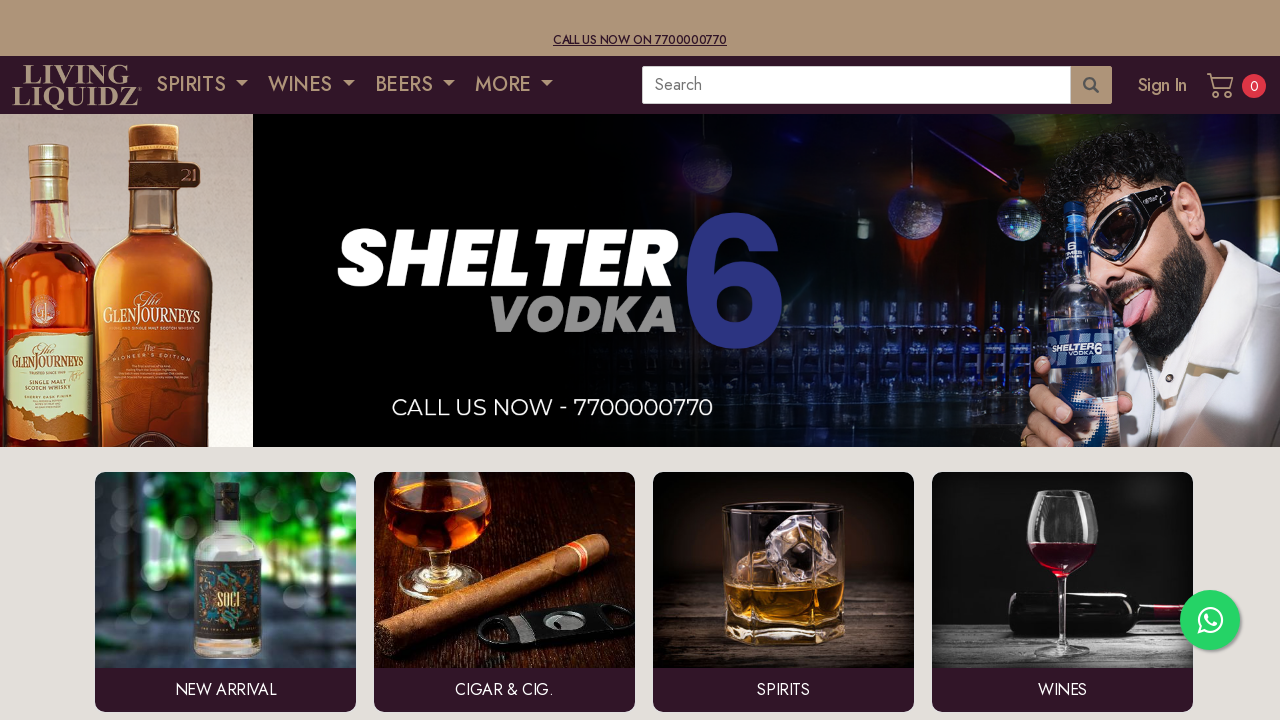

Entered 'malt' in main search field on .wbr-main-search
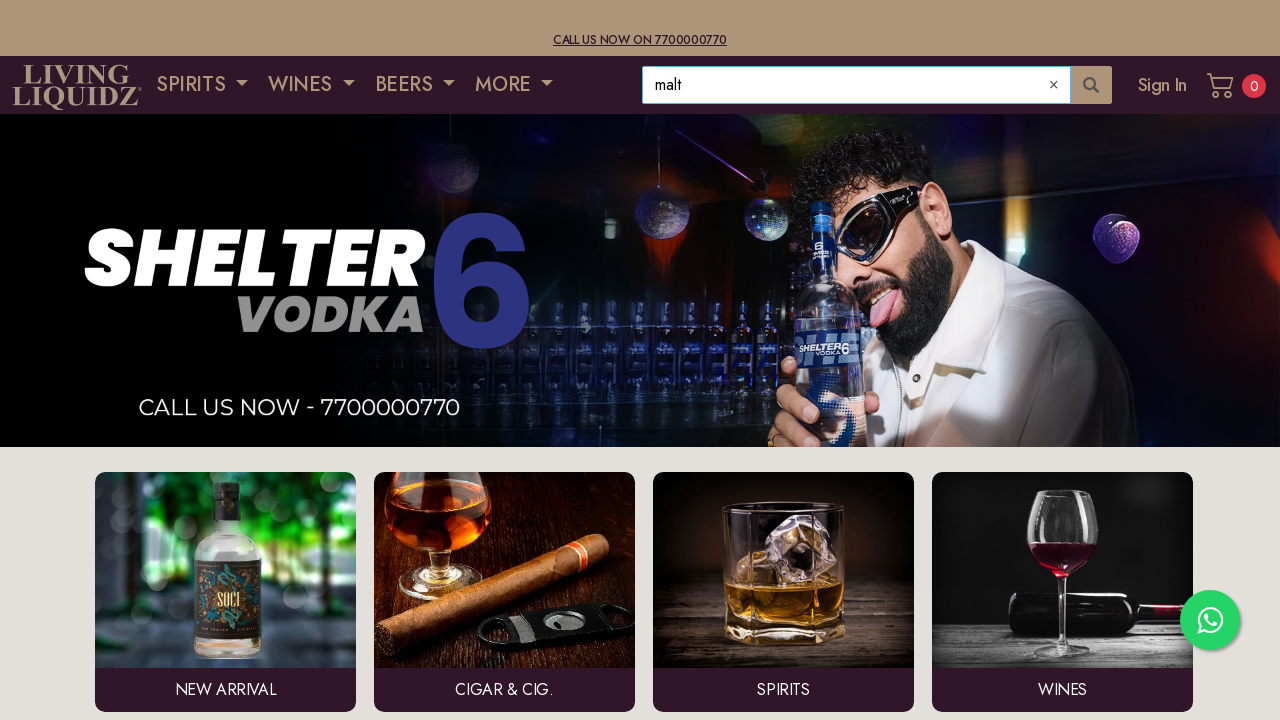

Autocomplete suggestions loaded (8 items)
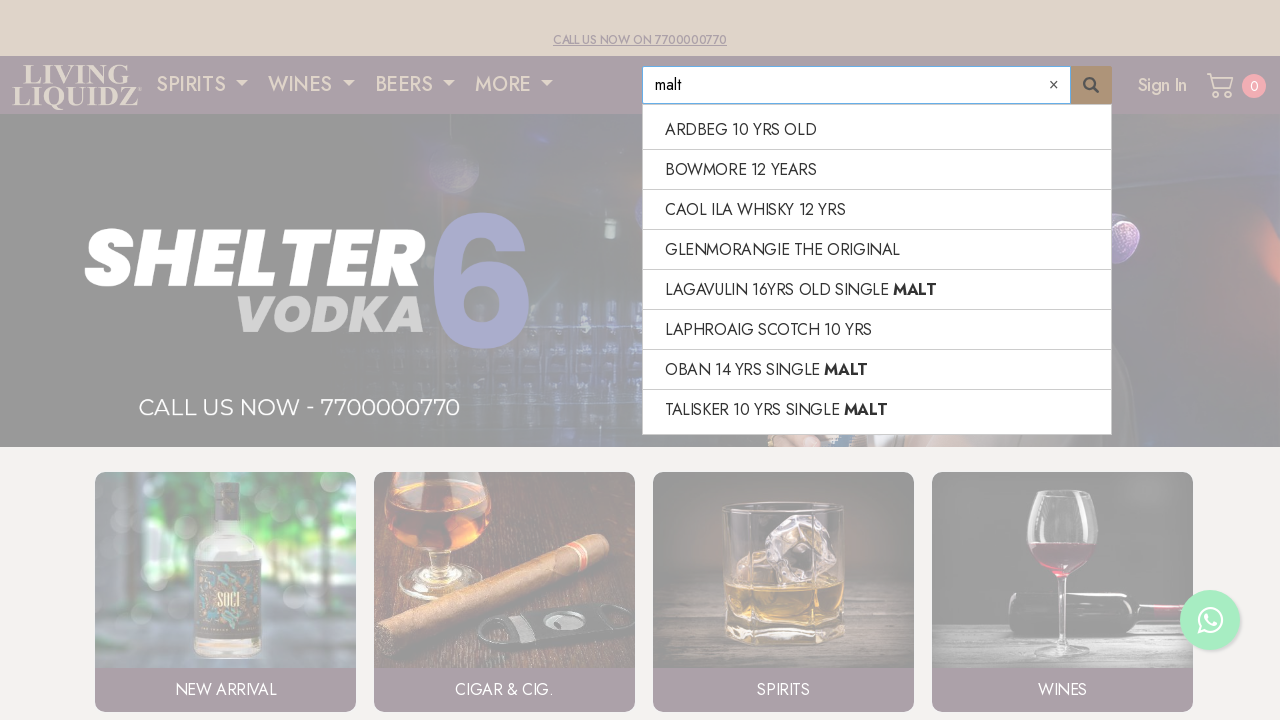

Pressed ArrowDown key once in search field on .wbr-main-search
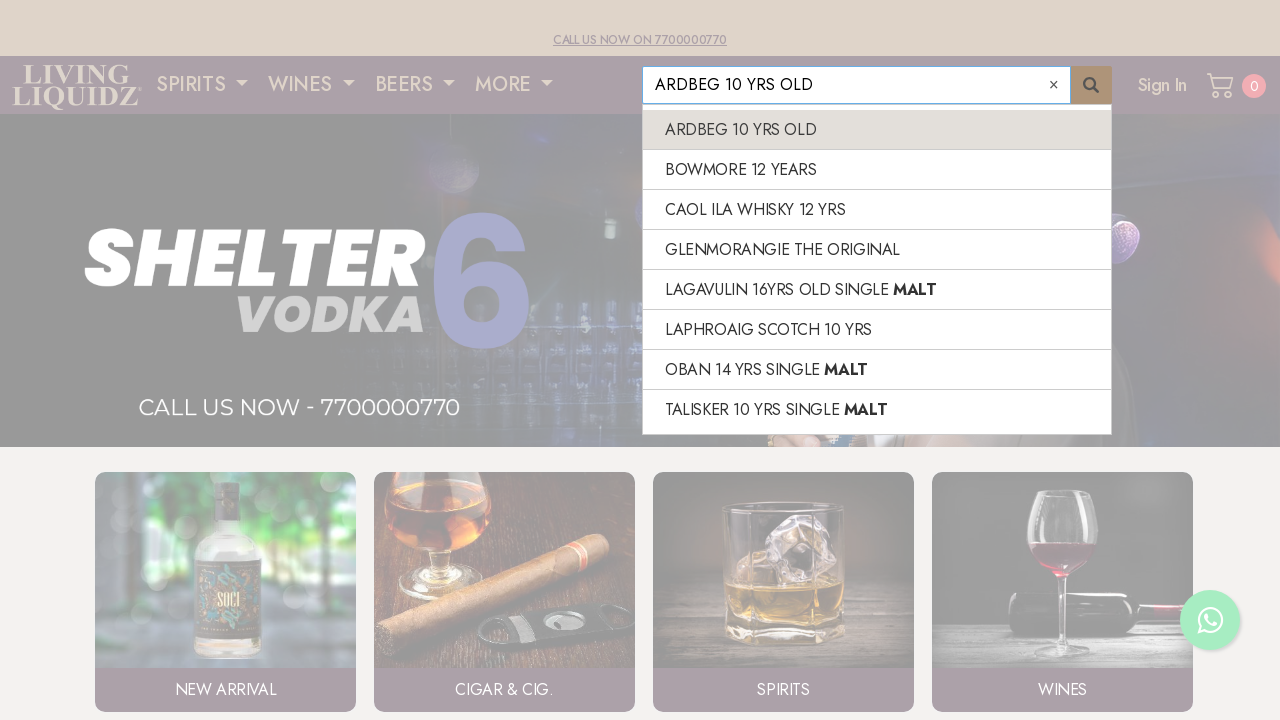

Pressed ArrowDown key twice in search field on .wbr-main-search
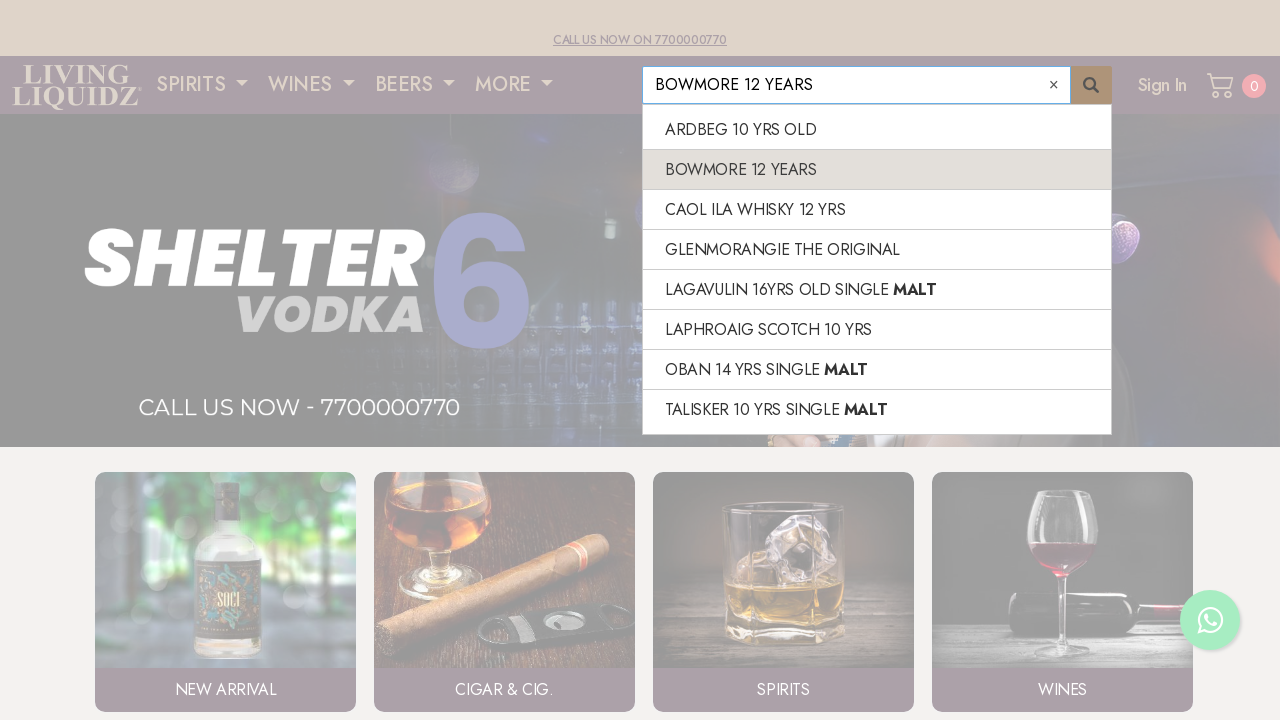

Selected autocomplete suggestion with Enter key on .wbr-main-search
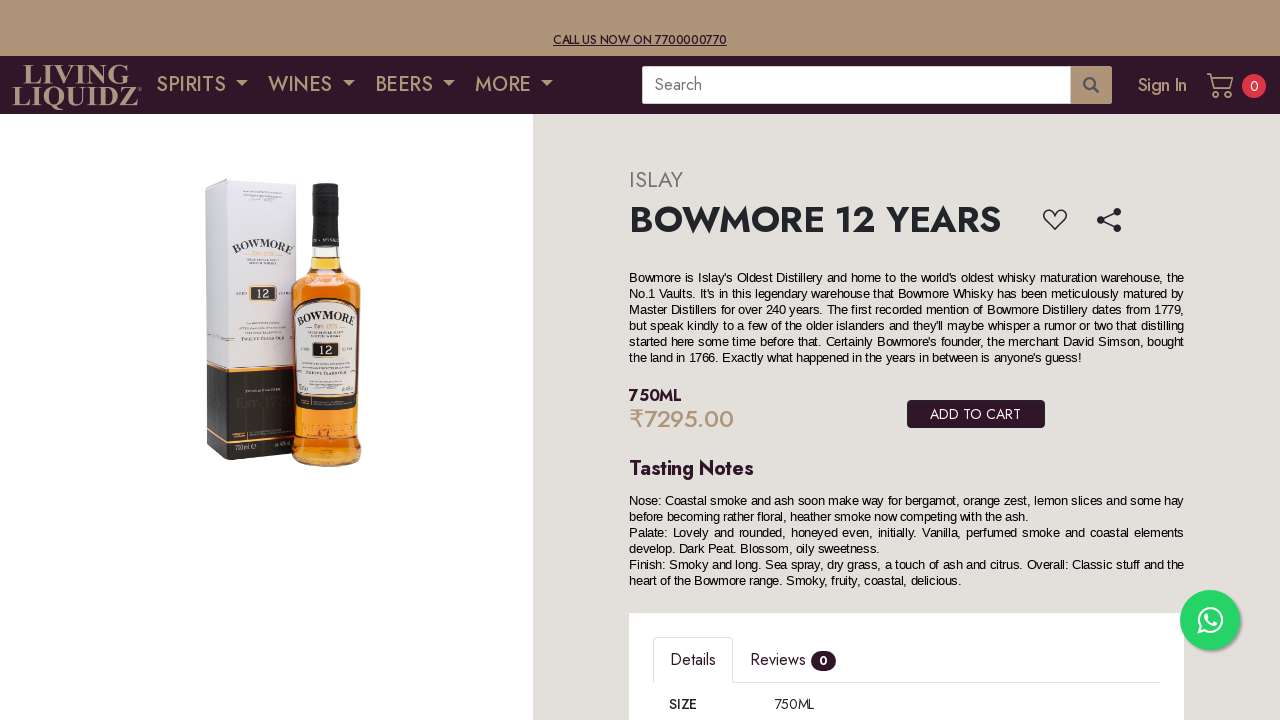

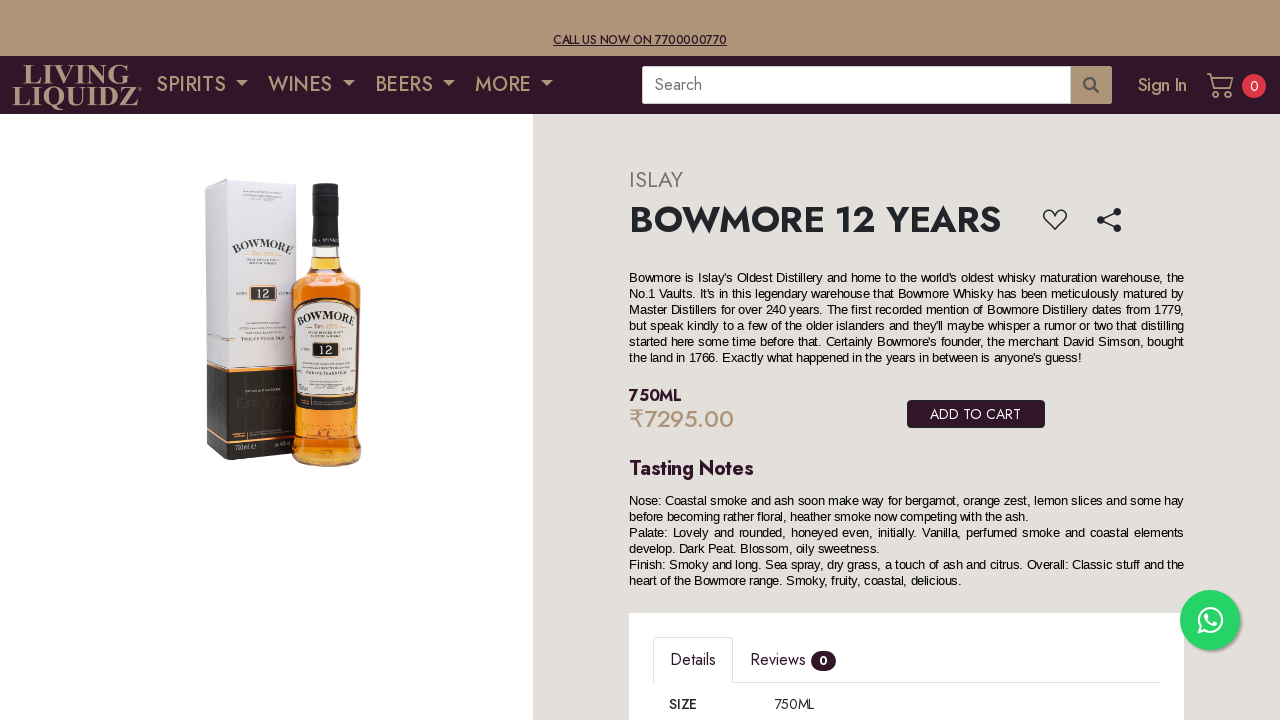